Navigates to GeeksforGeeks courses page and waits for a dynamic element to load

Starting URL: https://www.geeksforgeeks.org/courses

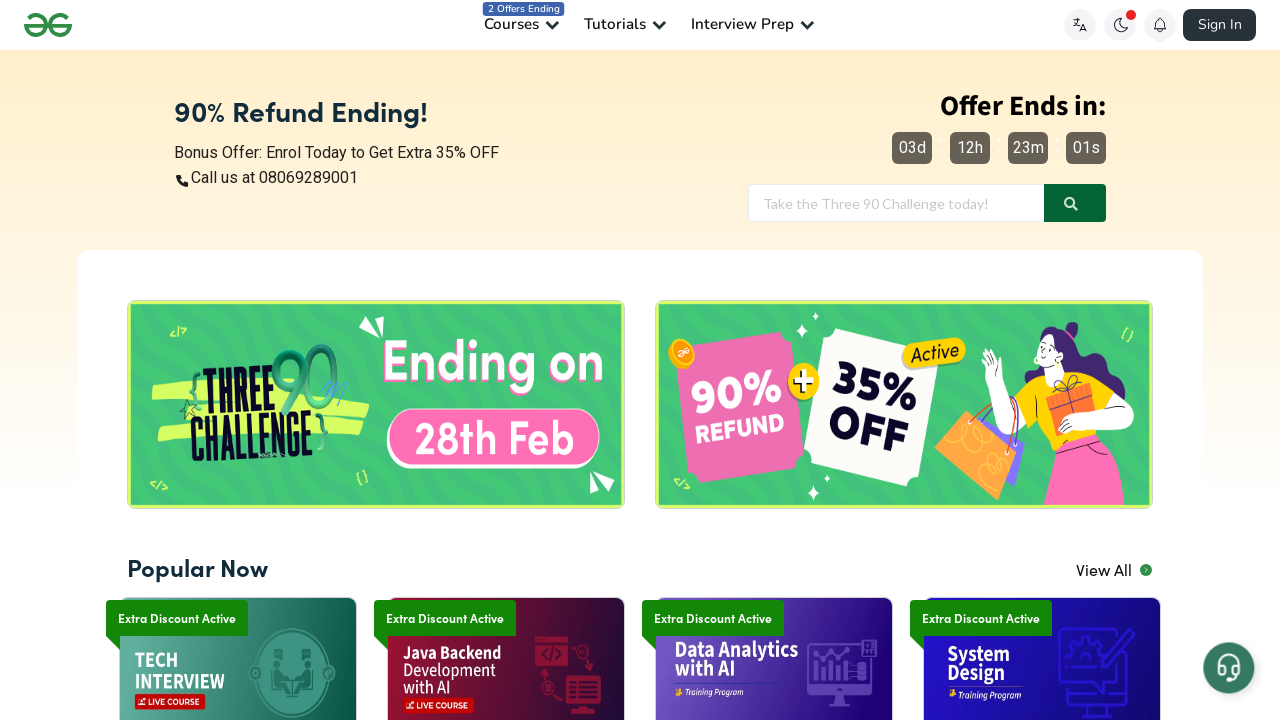

Navigated to GeeksforGeeks courses page
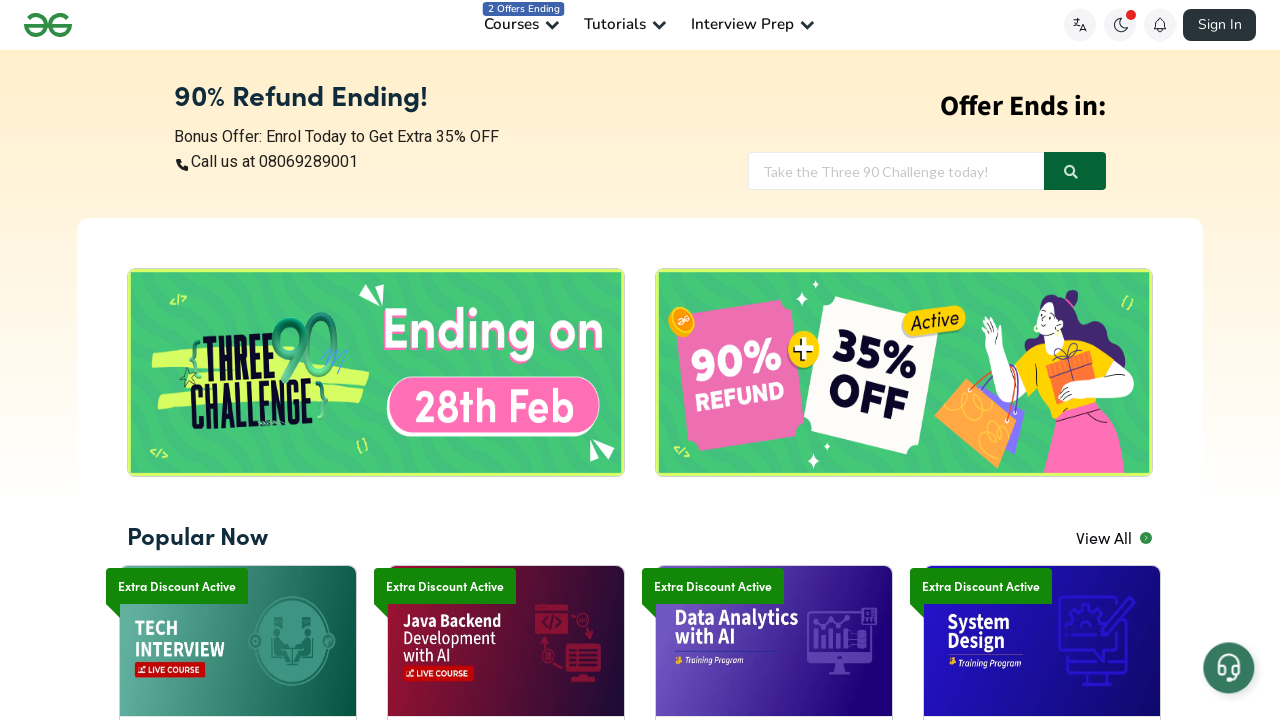

Dynamic element #myDynamicElement did not appear within timeout
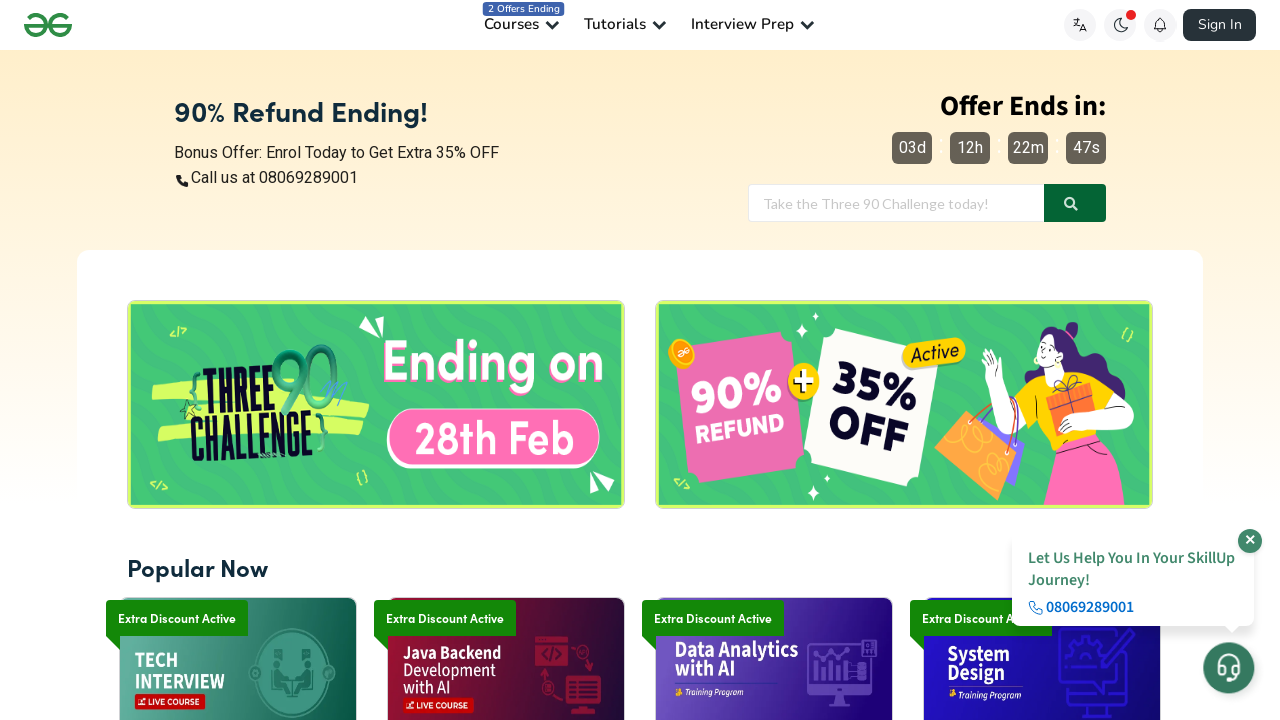

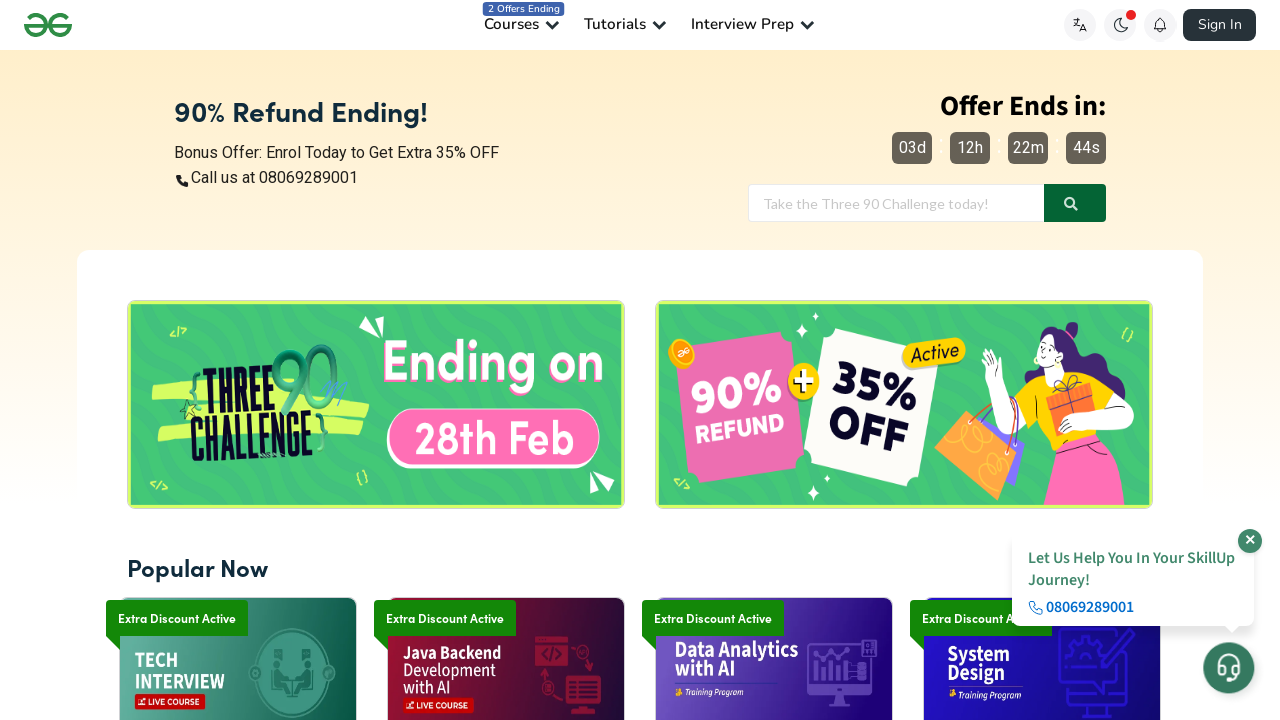